Interacts with a shadow DOM element on a book PWA app by finding an input field within a shadow root and entering text

Starting URL: https://books-pwakit.appspot.com/

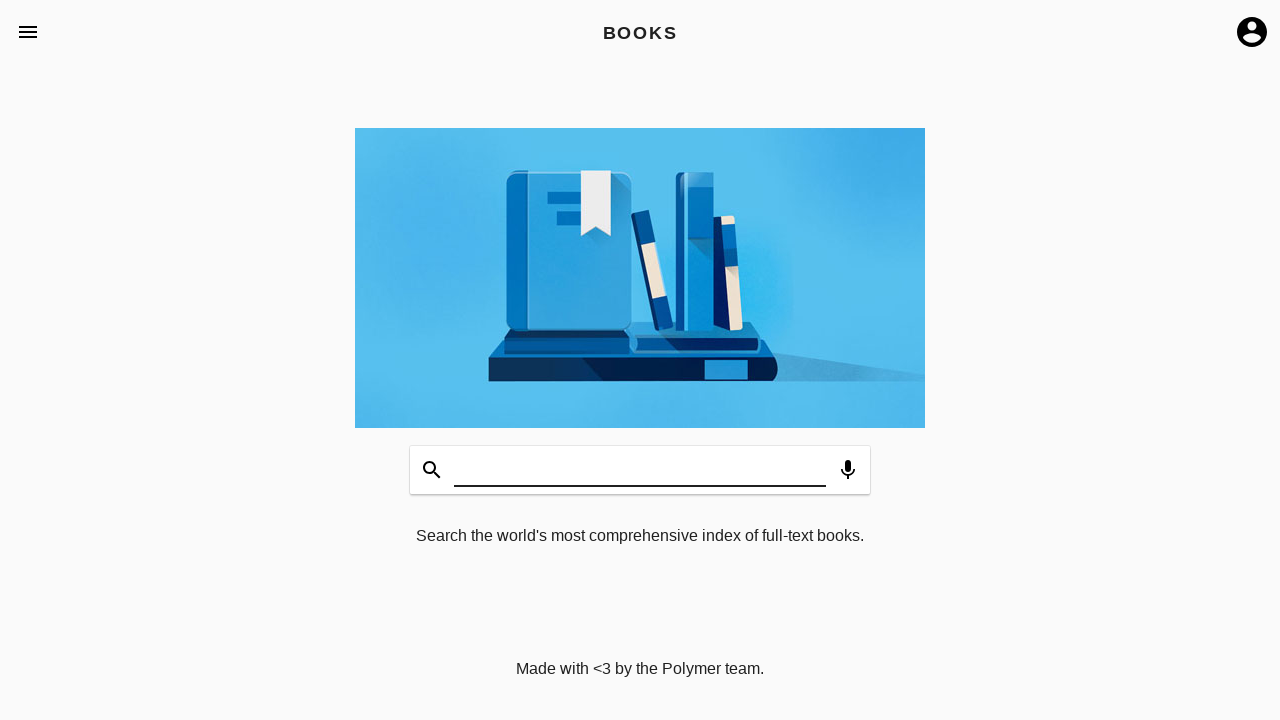

Waited 3 seconds for page to fully load
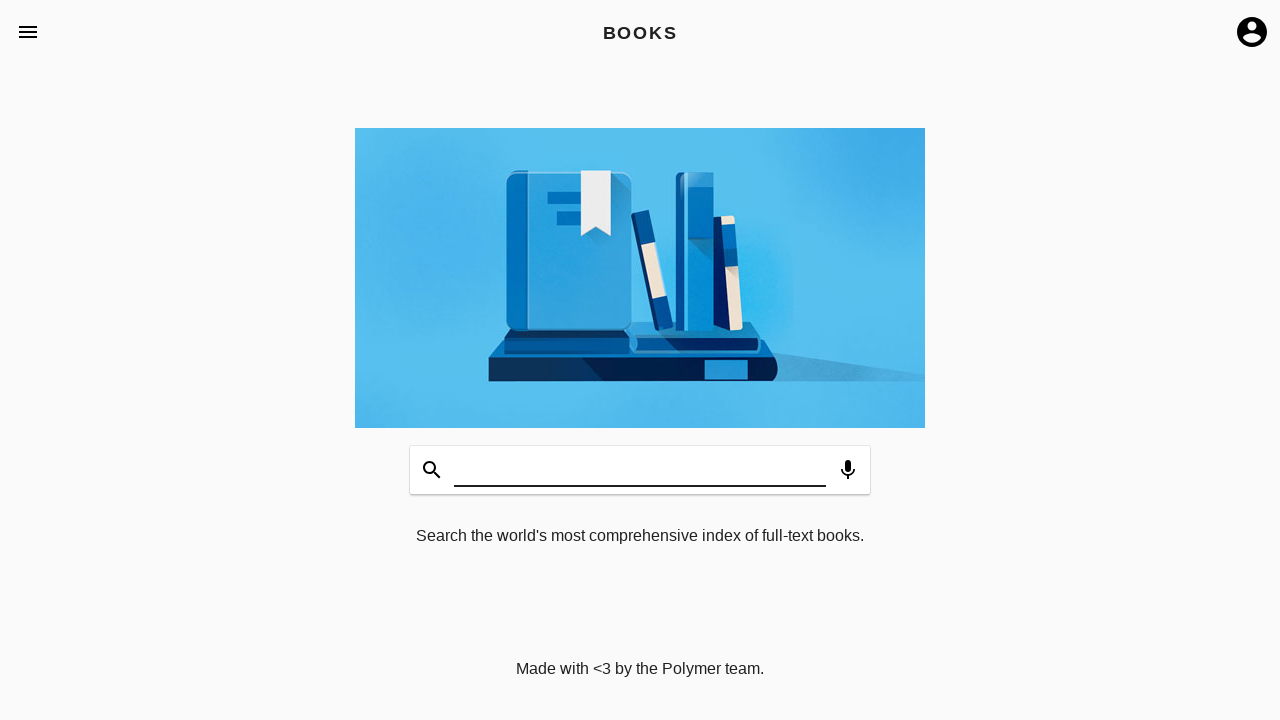

Accessed shadow DOM, clicked input field, and entered 'india' text with input event dispatched
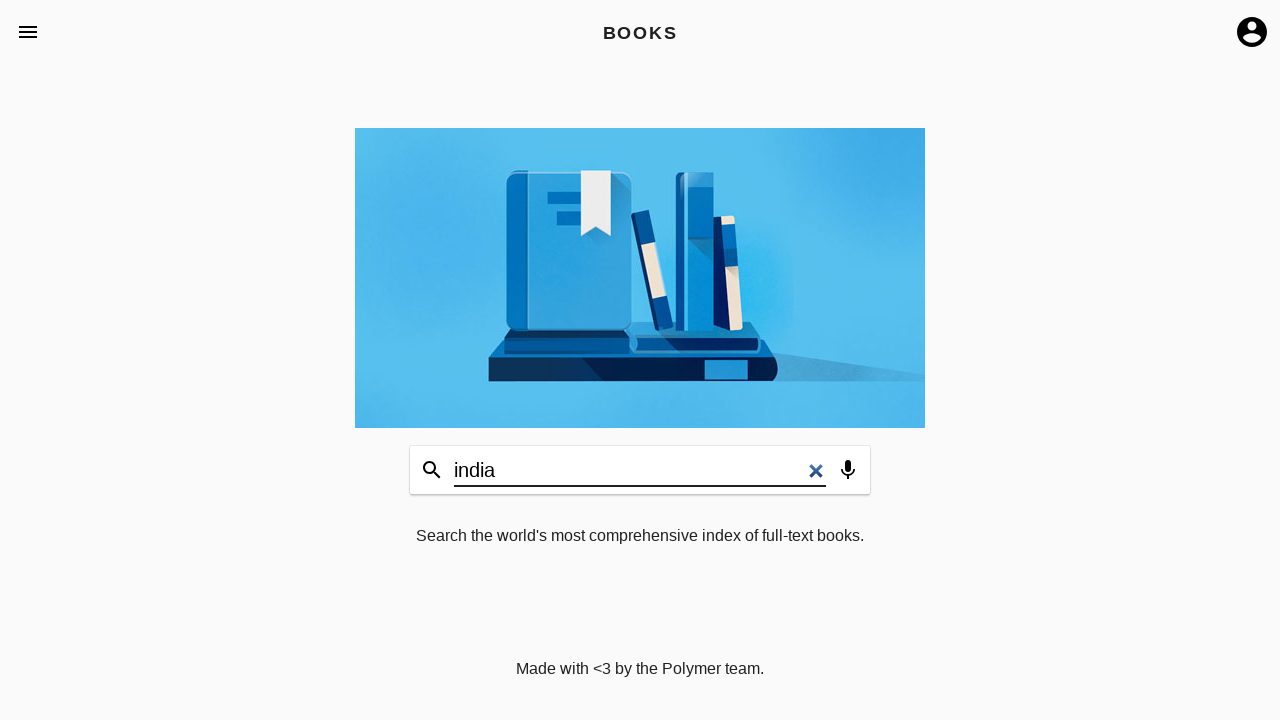

Waited 3 seconds to observe search results
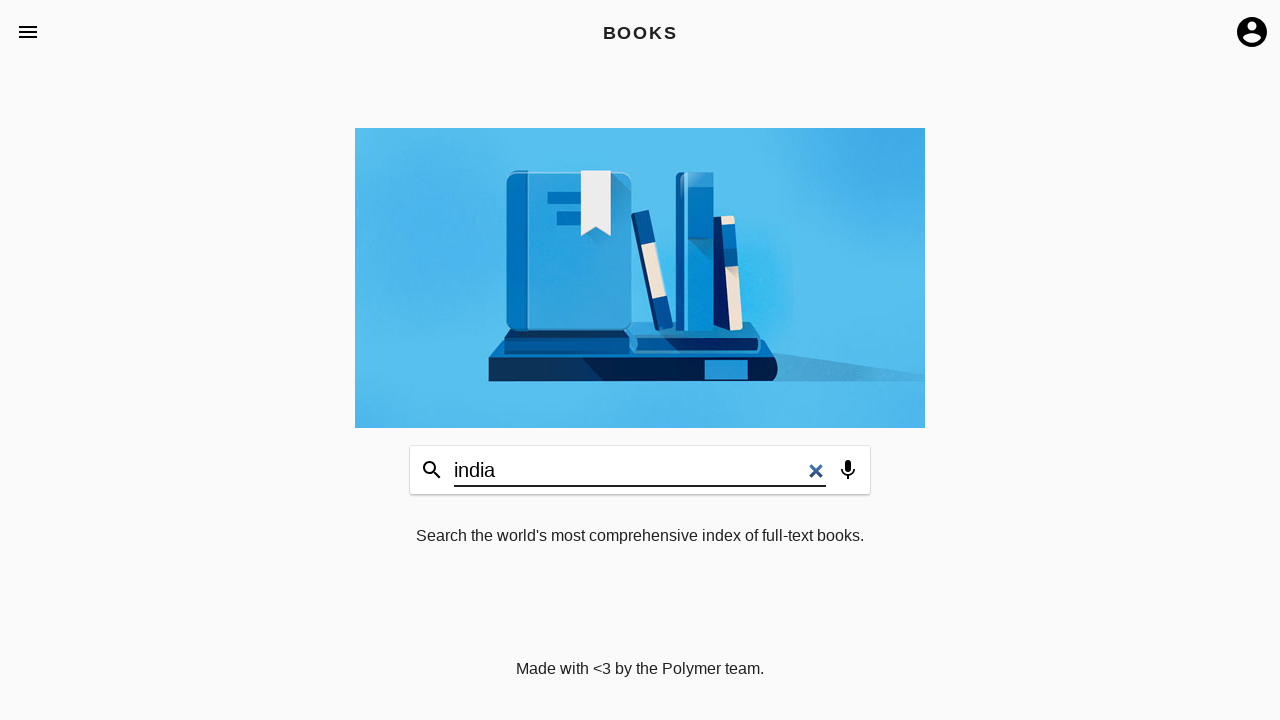

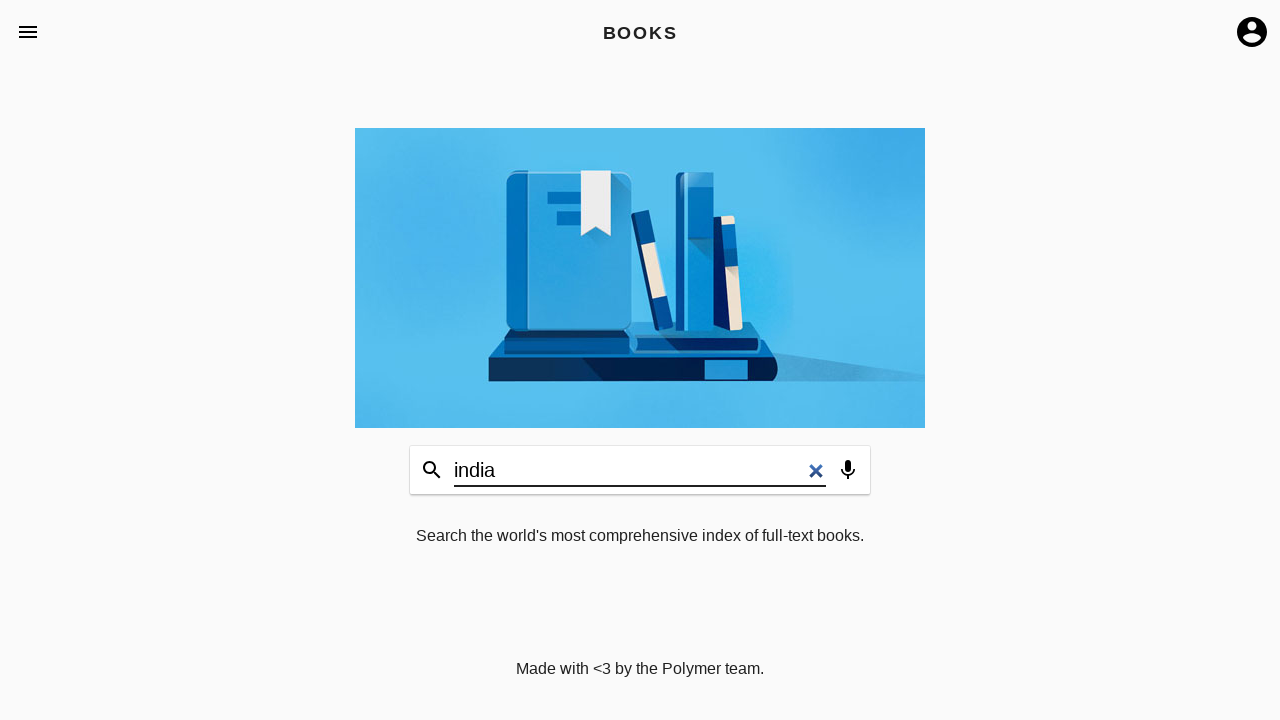